Navigates to a text comparison website and maximizes the browser window to verify the page loads correctly.

Starting URL: https://text-compare.com/

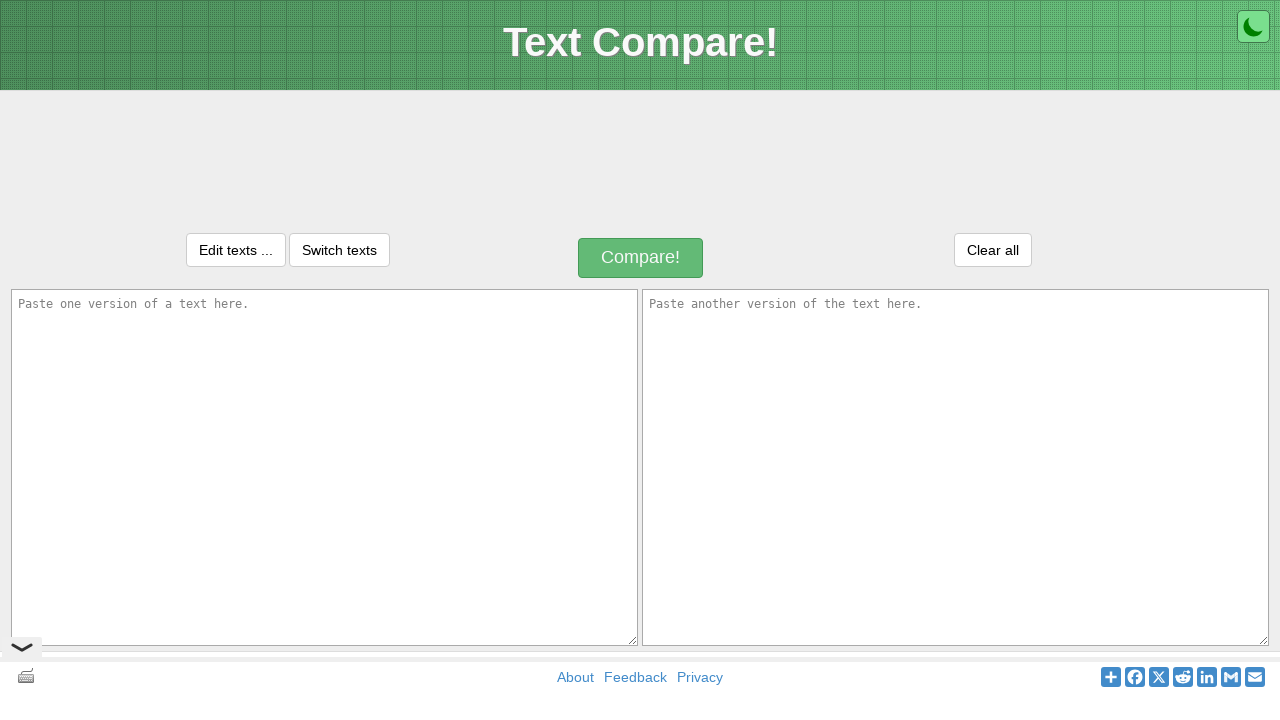

Page loaded and DOM content initialized
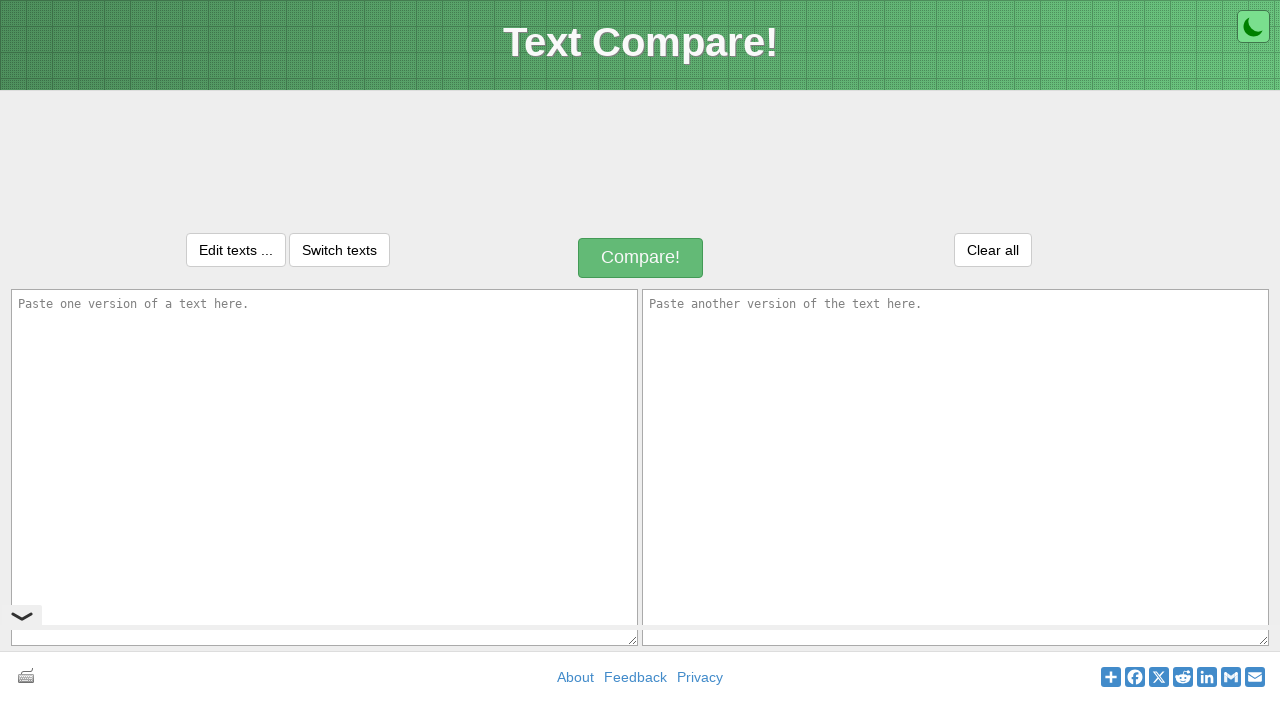

Body element found and page content verified
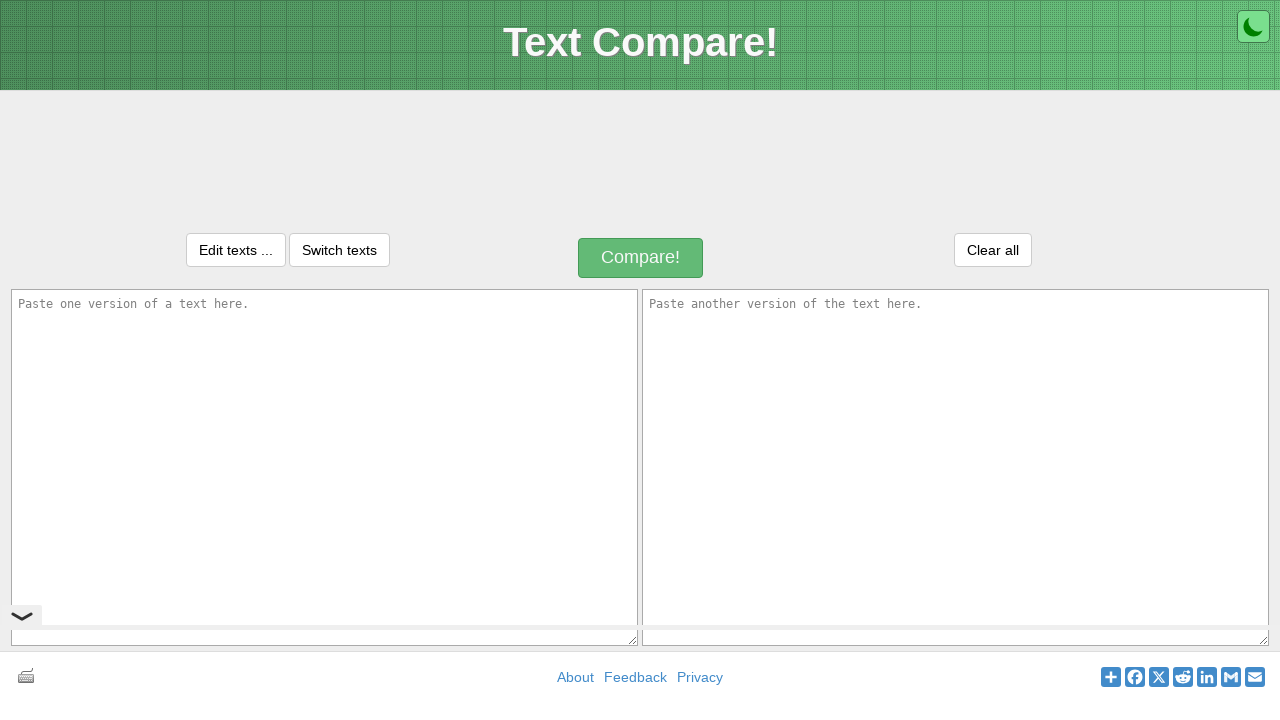

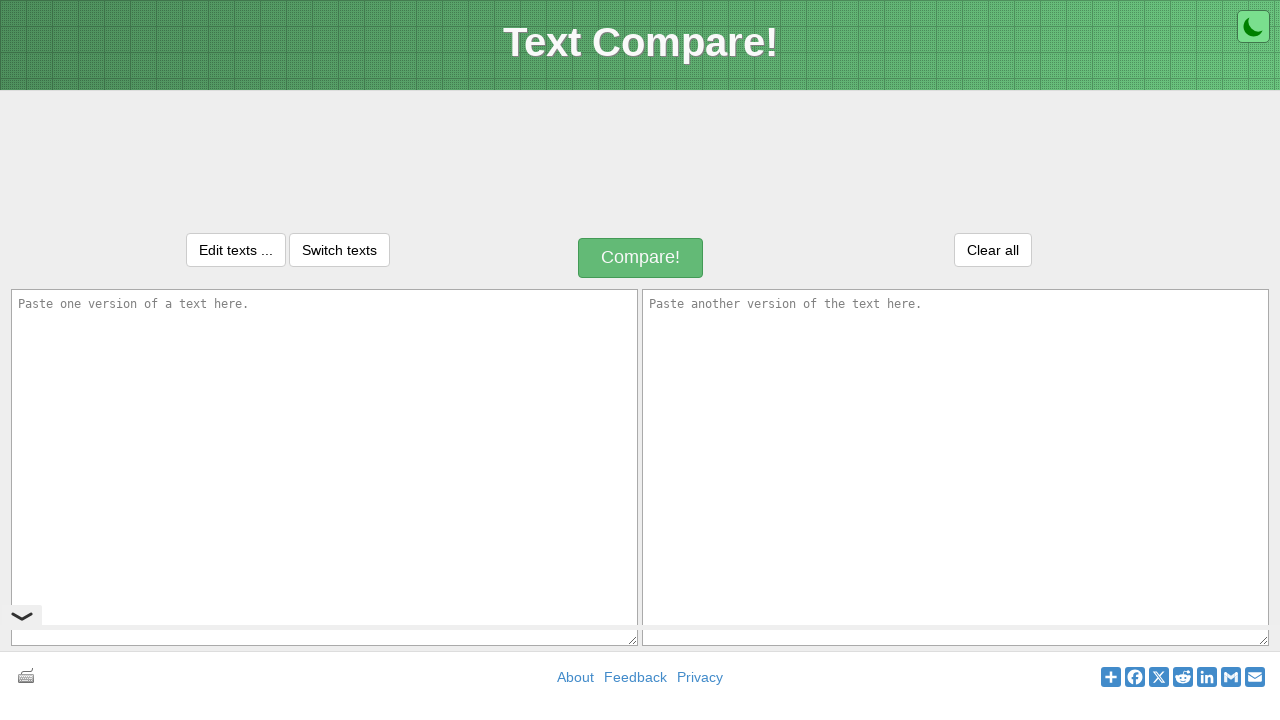